Tests JavaScript alert dialog handling by clicking a button that triggers an alert and accepting it

Starting URL: https://the-internet.herokuapp.com/javascript_alerts

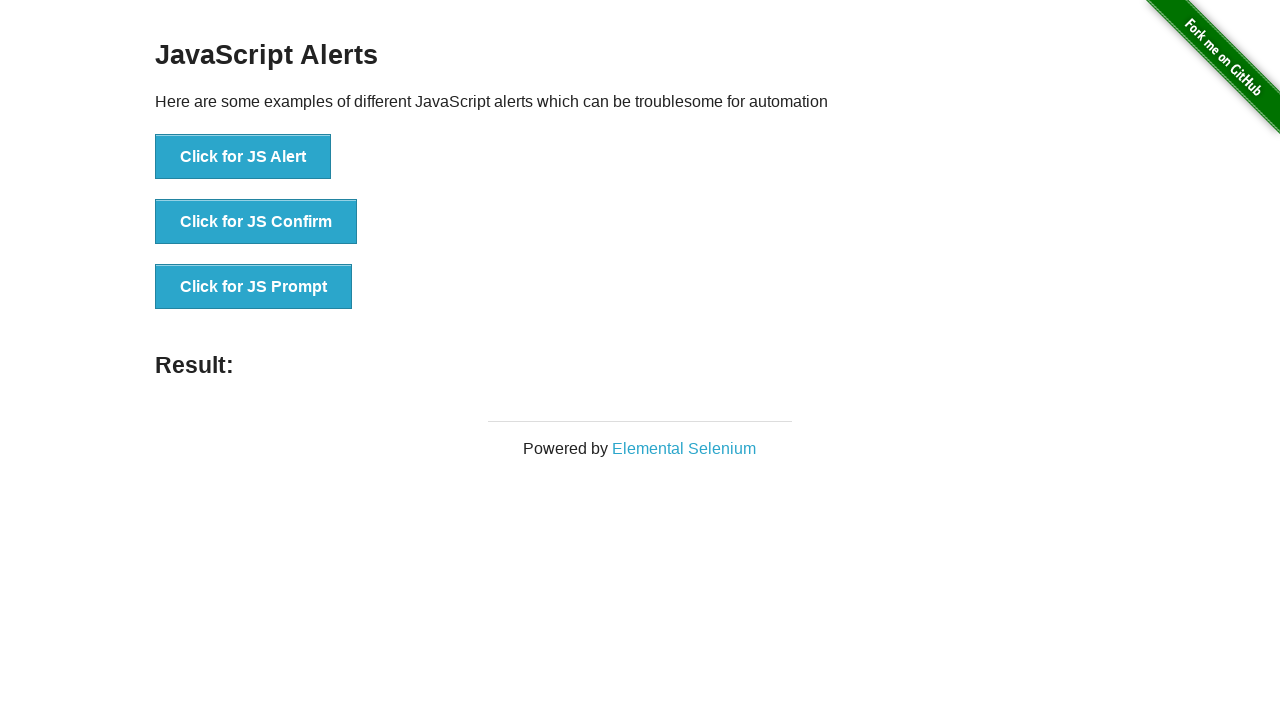

Registered dialog handler to accept JS alerts
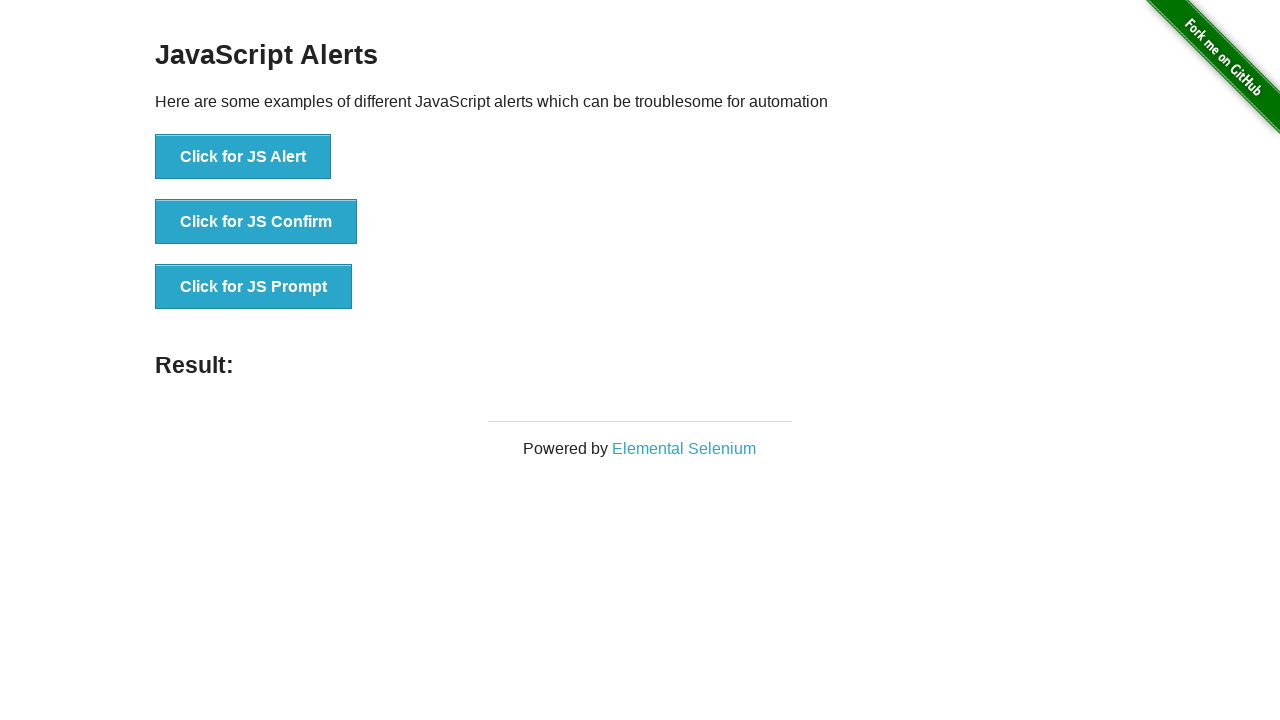

Clicked button to trigger JavaScript alert at (243, 157) on xpath=//button[@onclick='jsAlert()']
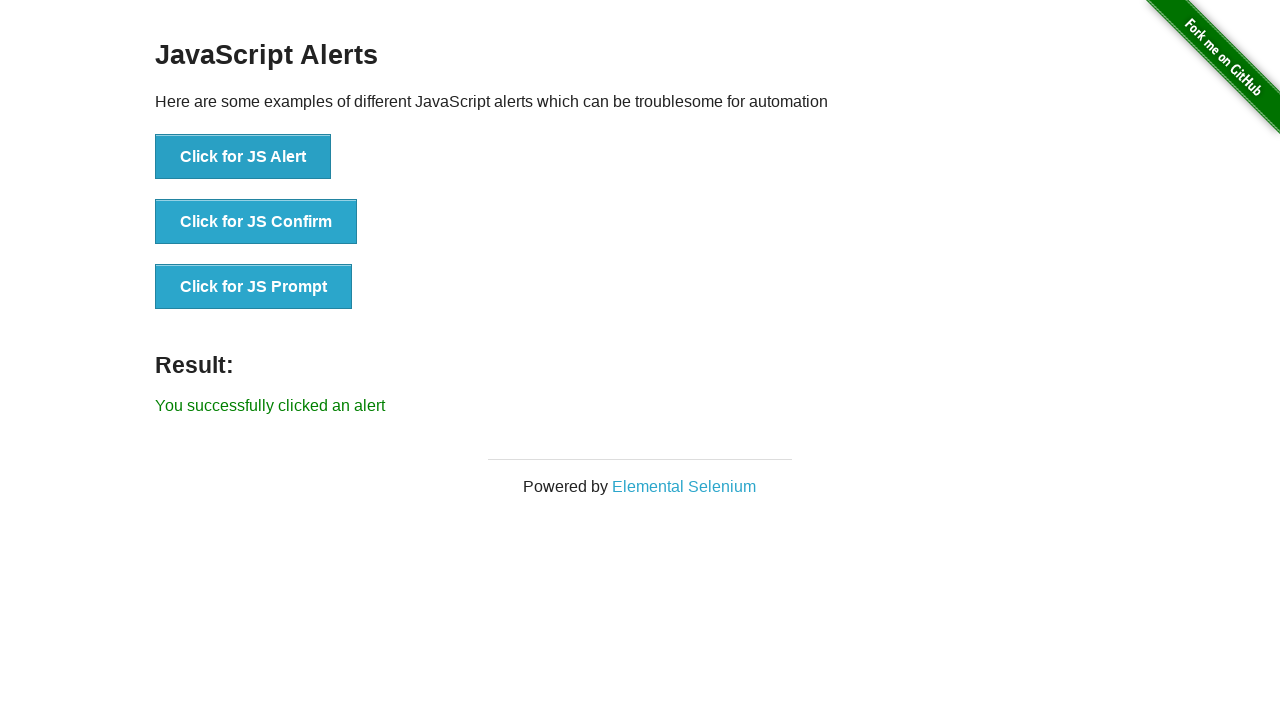

Waited for alert dialog to be handled and accepted
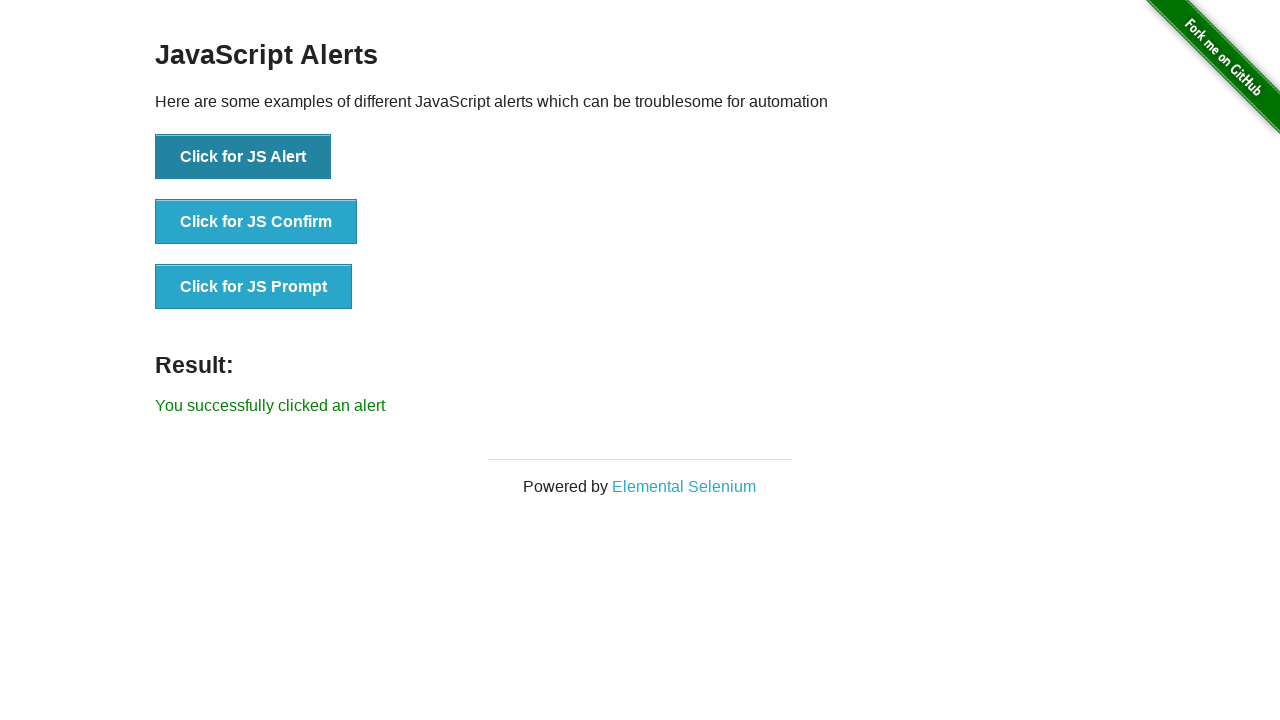

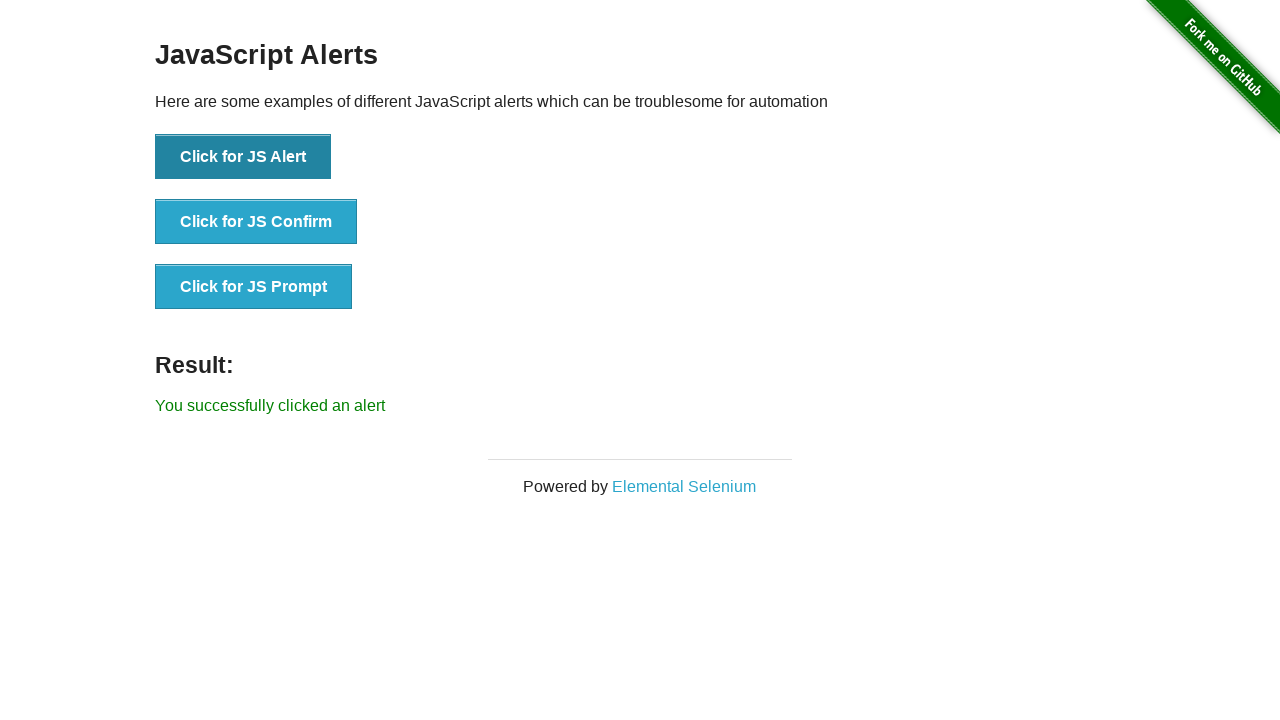